Tests the Sortable jQuery UI component by dragging Item 1 to the position of Item 4 to reorder the list.

Starting URL: https://jqueryui.com/

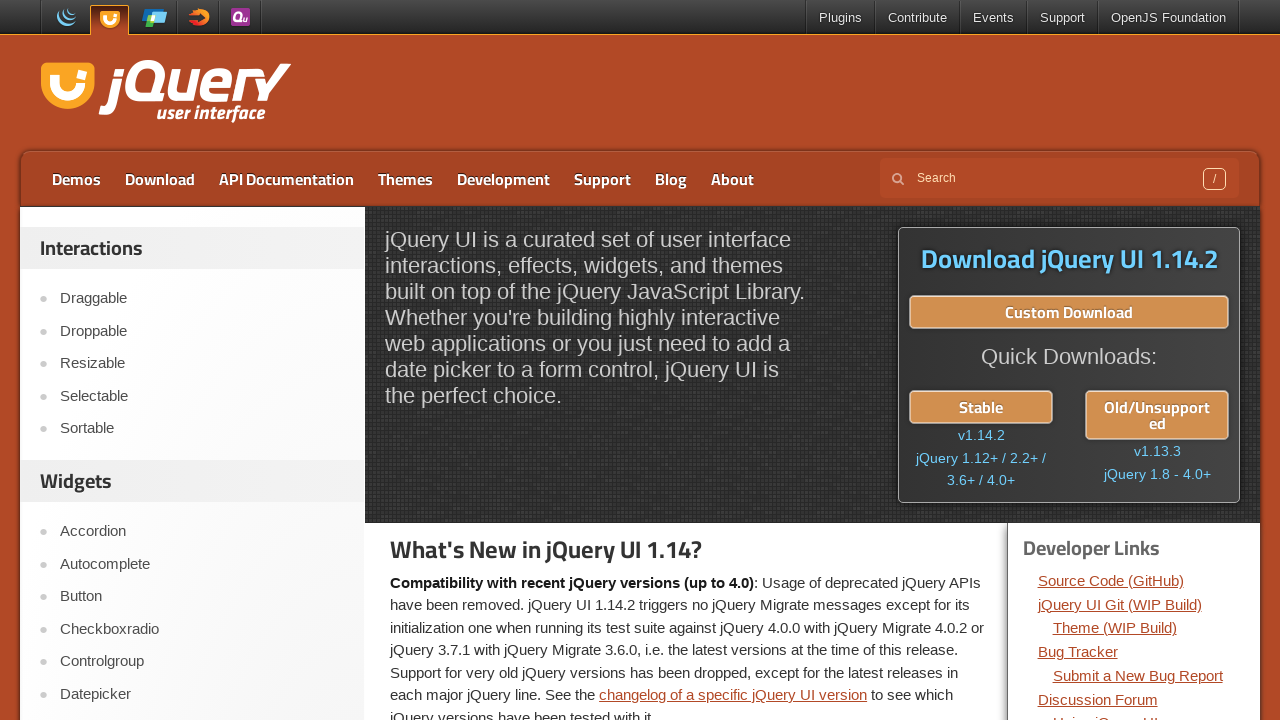

Clicked on the Sortable link at (202, 429) on a:text('Sortable')
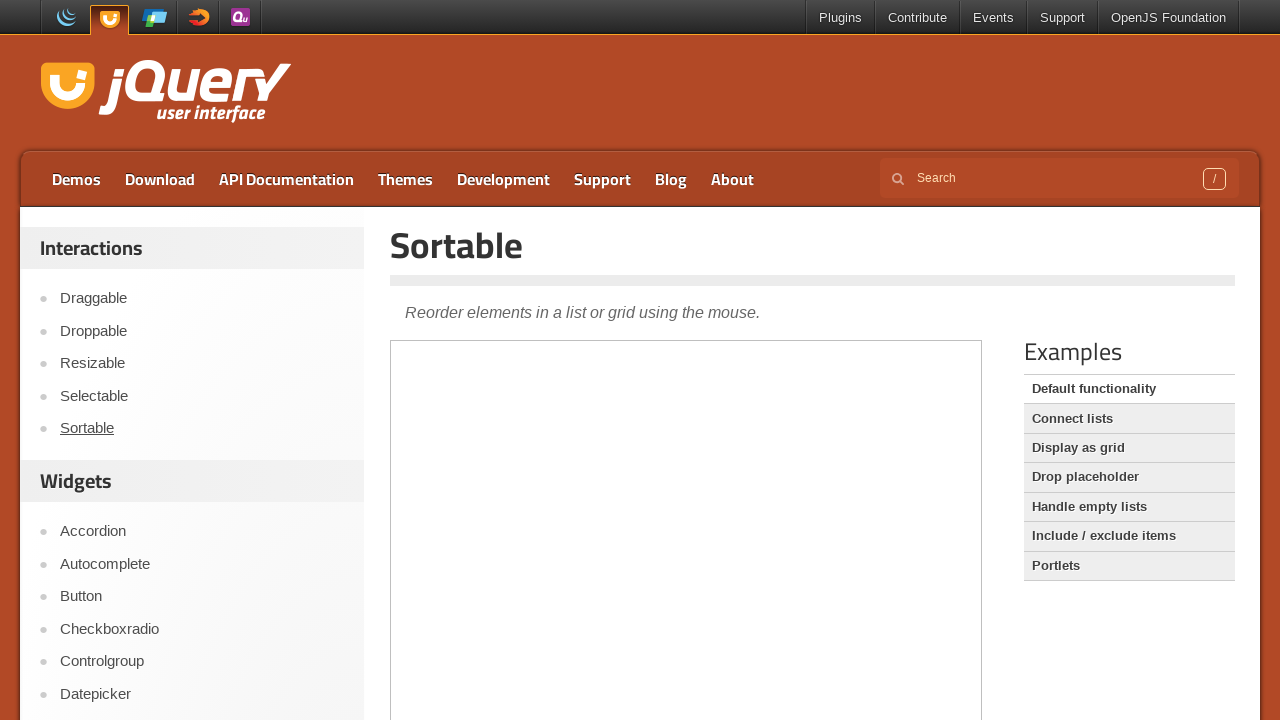

Sortable demo page loaded
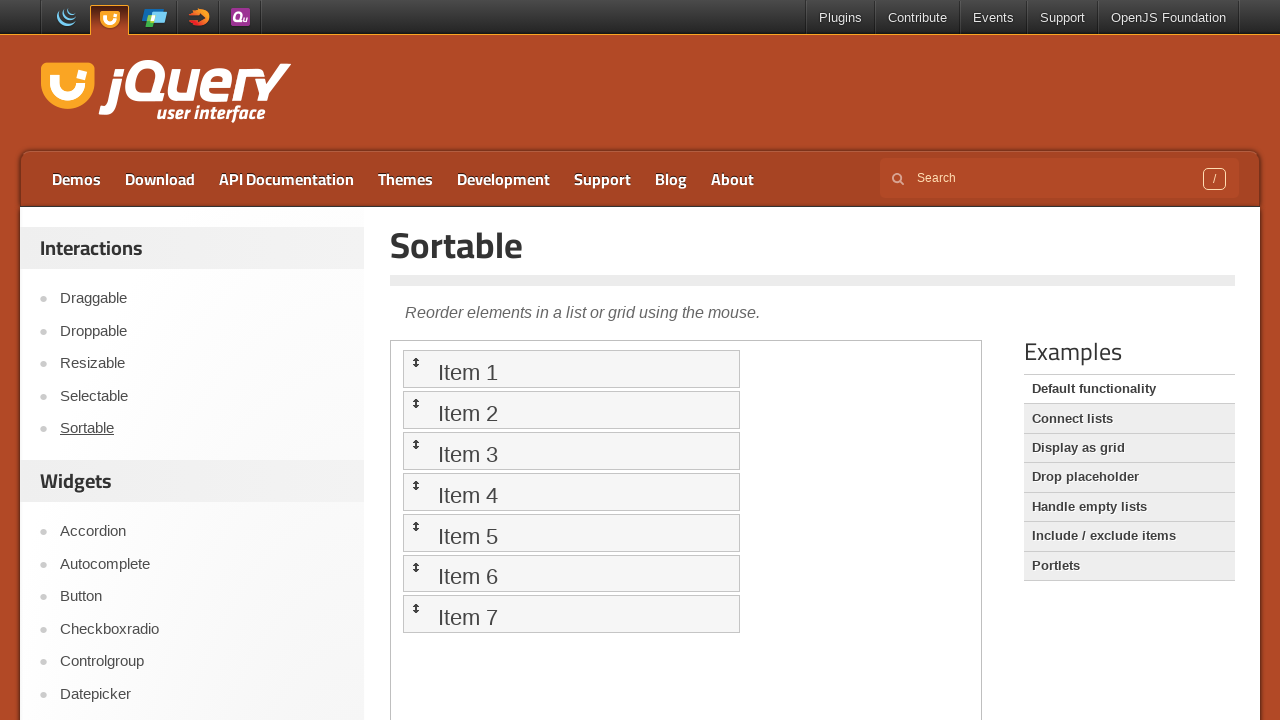

Located demo iframe
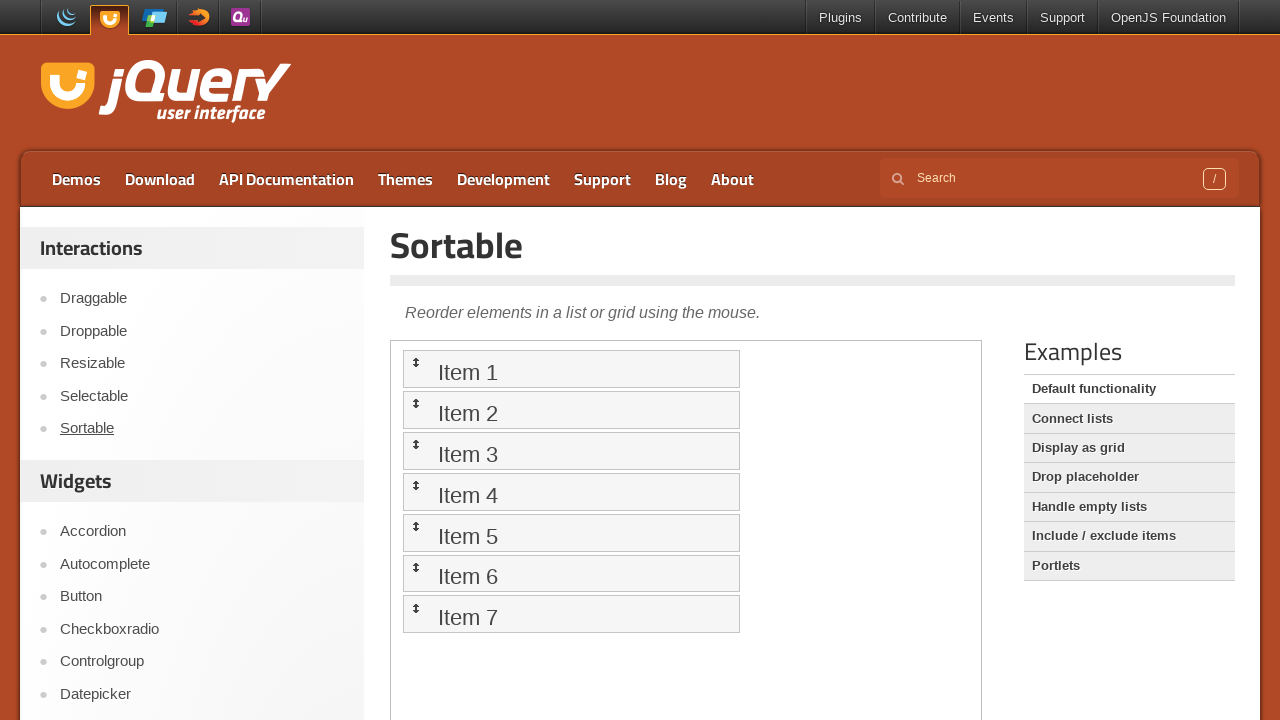

Located Item 1 element
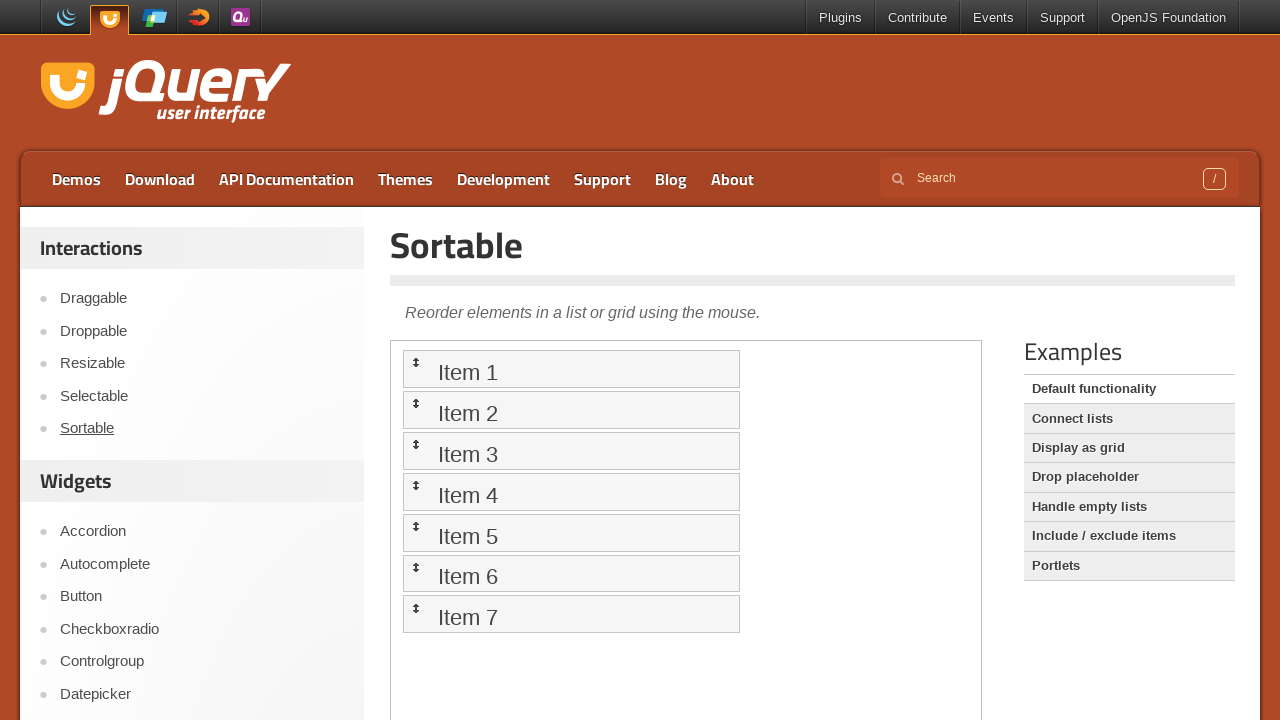

Located Item 4 element
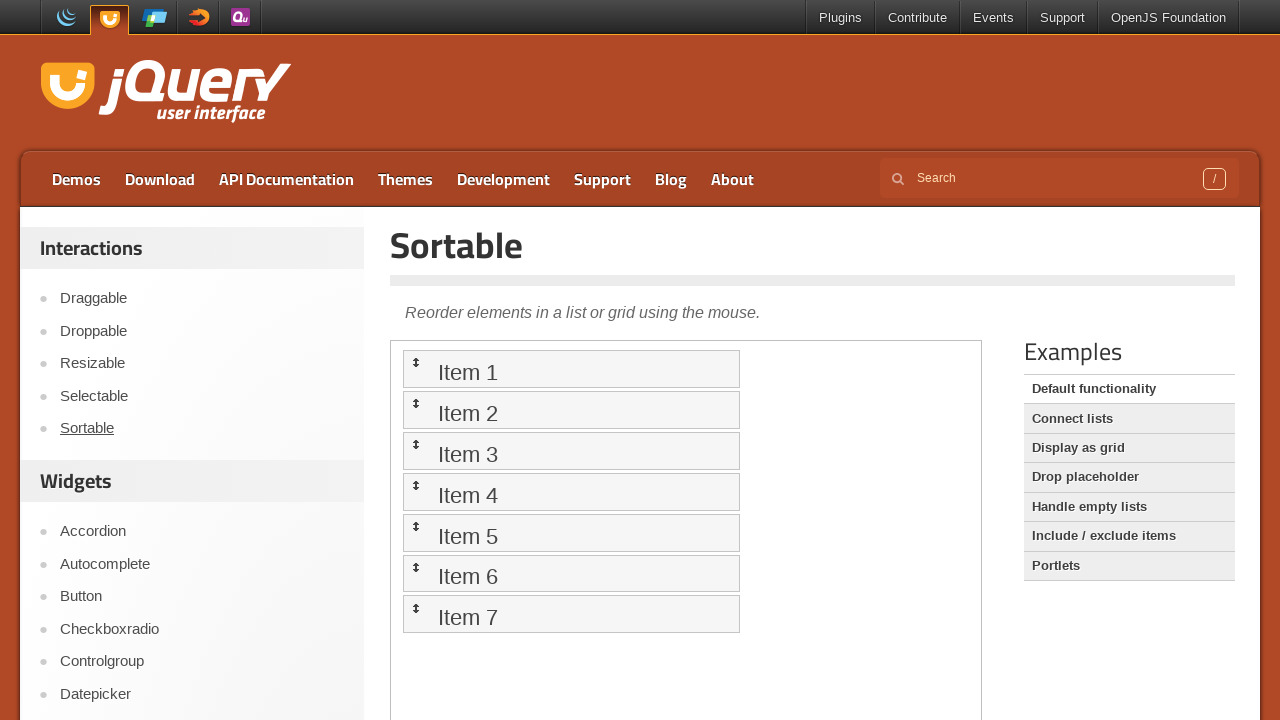

Item 1 is visible and ready for interaction
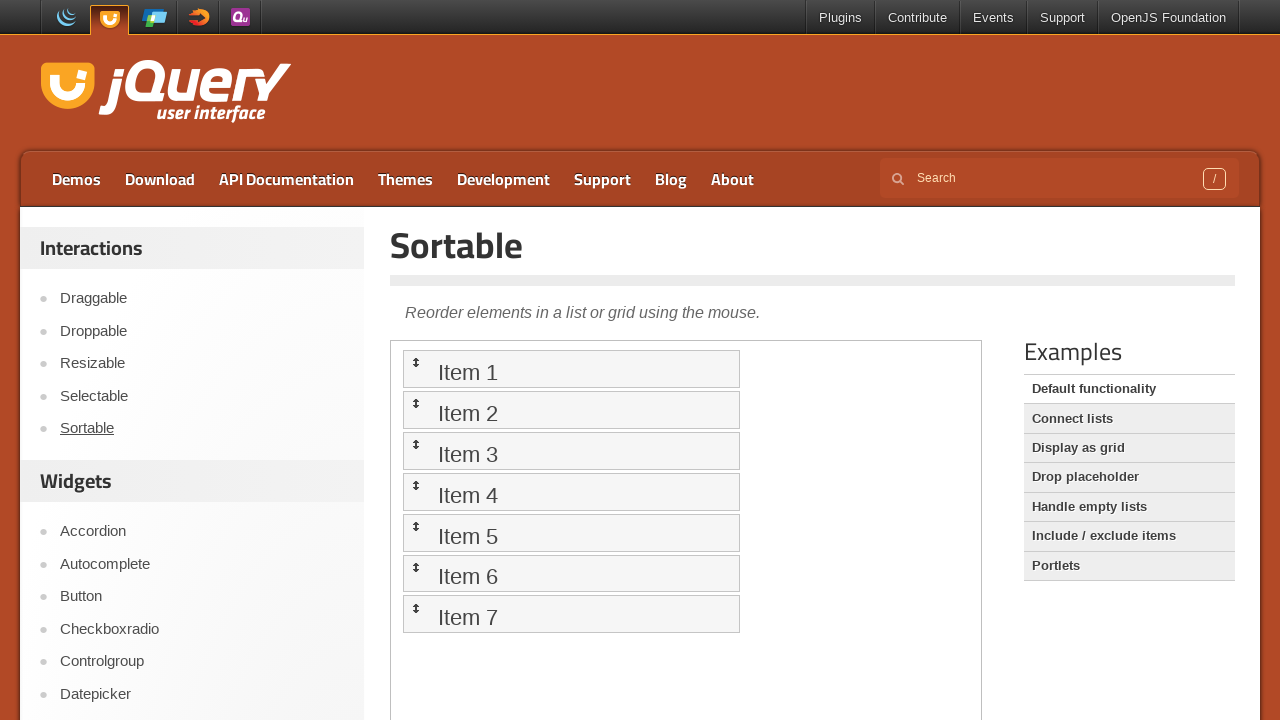

Dragged Item 1 to Item 4's position to reorder the list at (571, 492)
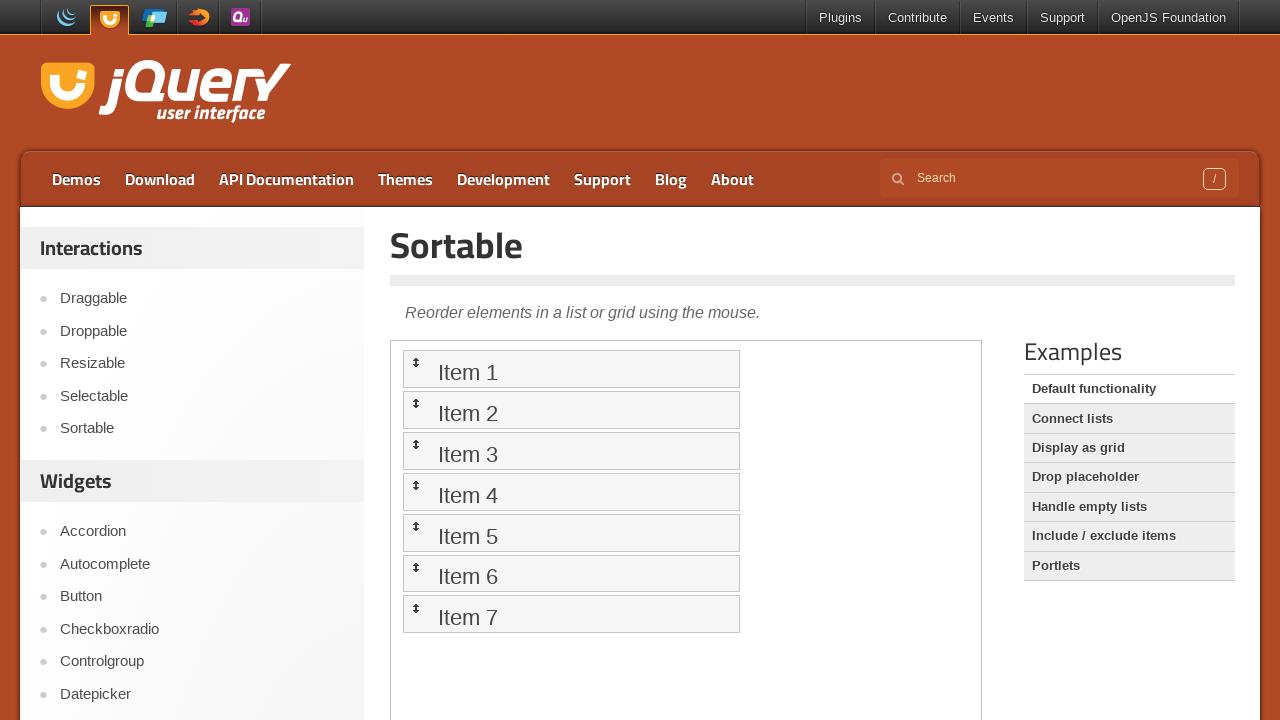

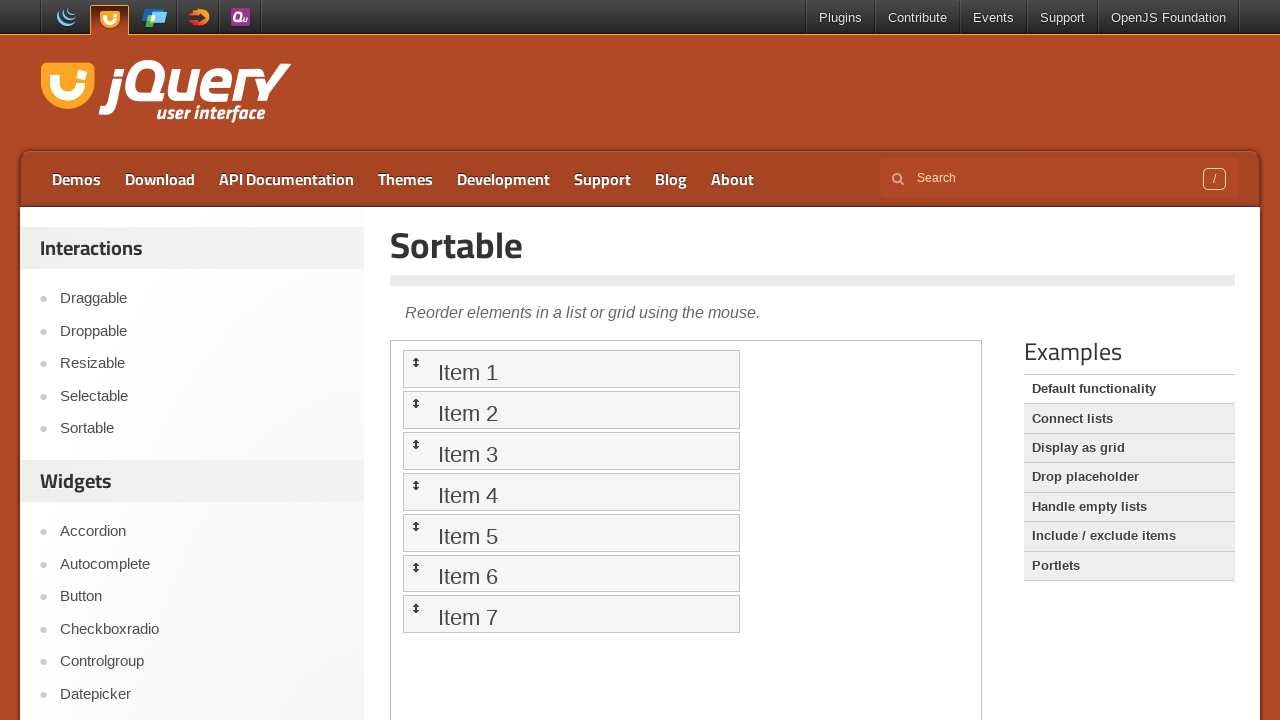